Tests product search functionality on a practice e-commerce site by searching for products containing 'ca', verifying the number of results, adding items to cart by clicking specific products and iterating through products to find and add 'Cashews'.

Starting URL: https://rahulshettyacademy.com/seleniumPractise/#/

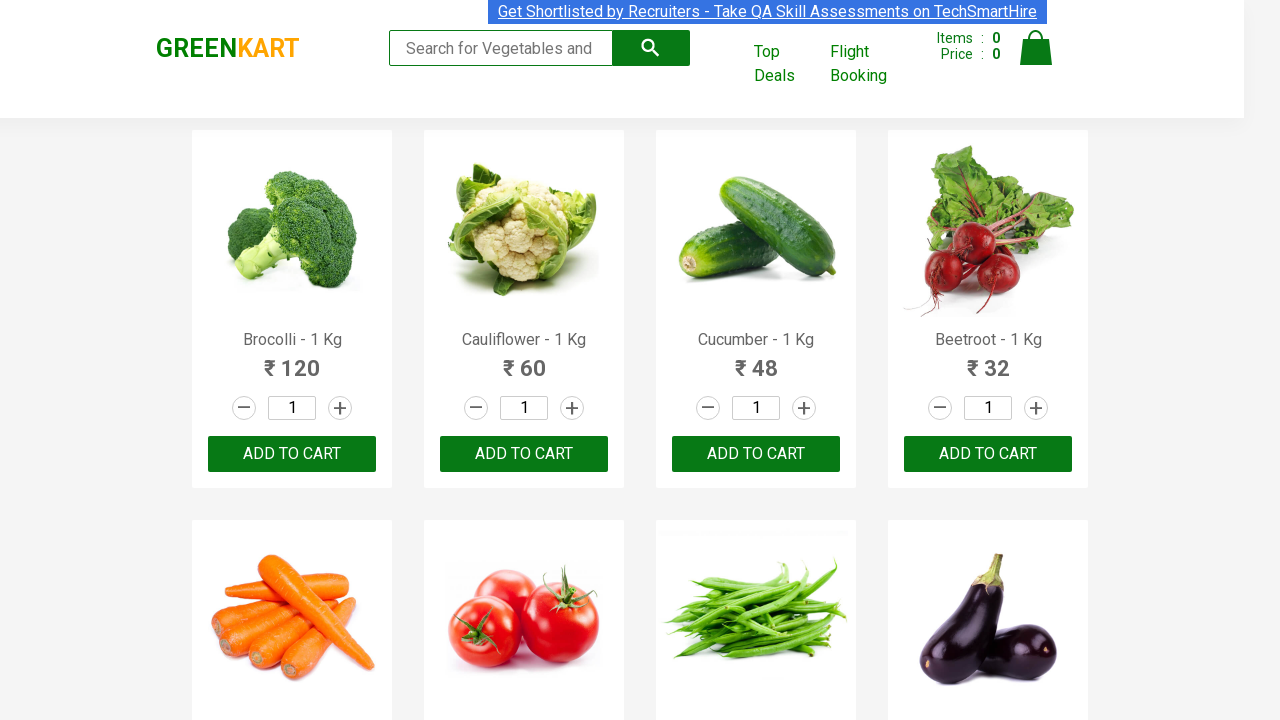

Entered 'ca' in search field to find products on .search-keyword
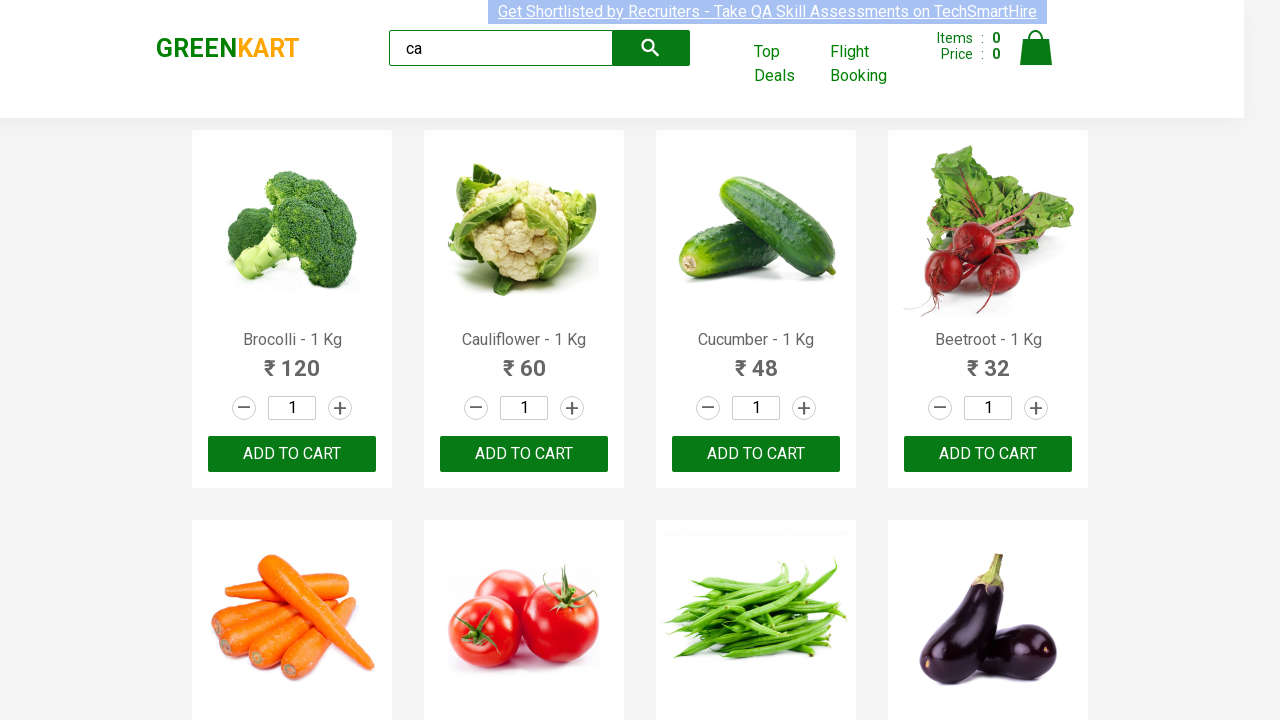

Waited for search results to load
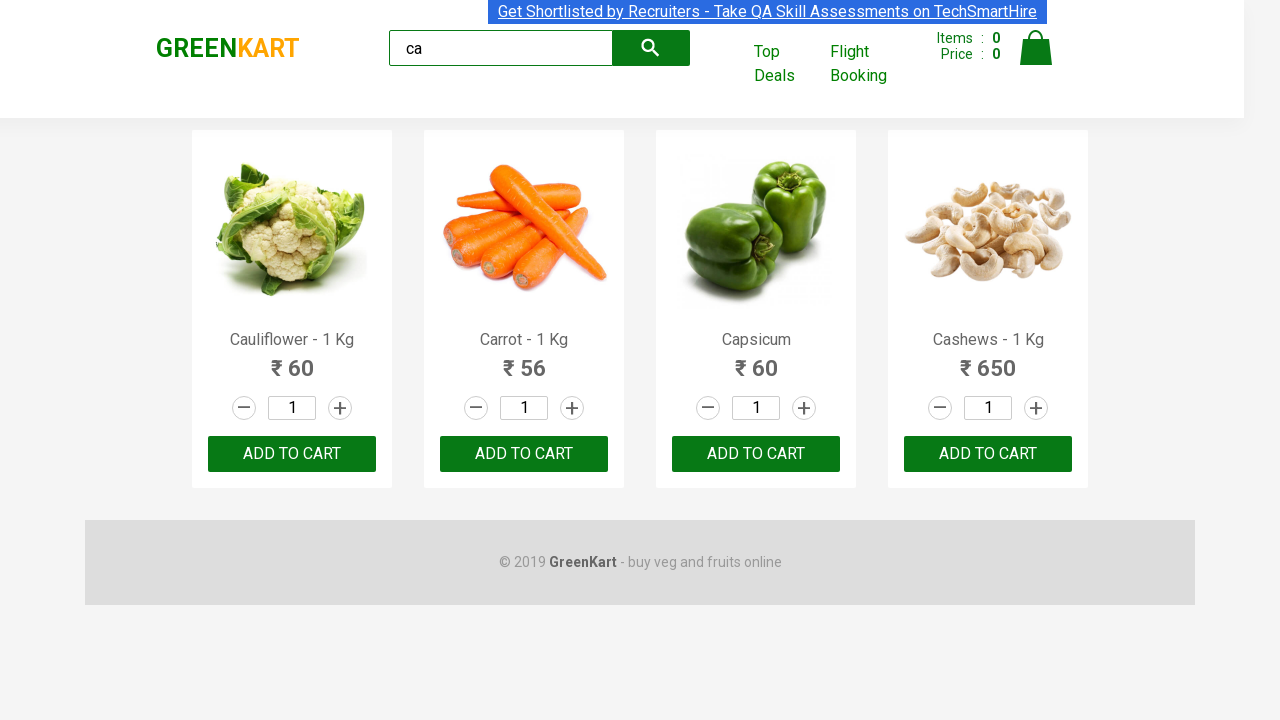

Verified that product elements are displayed
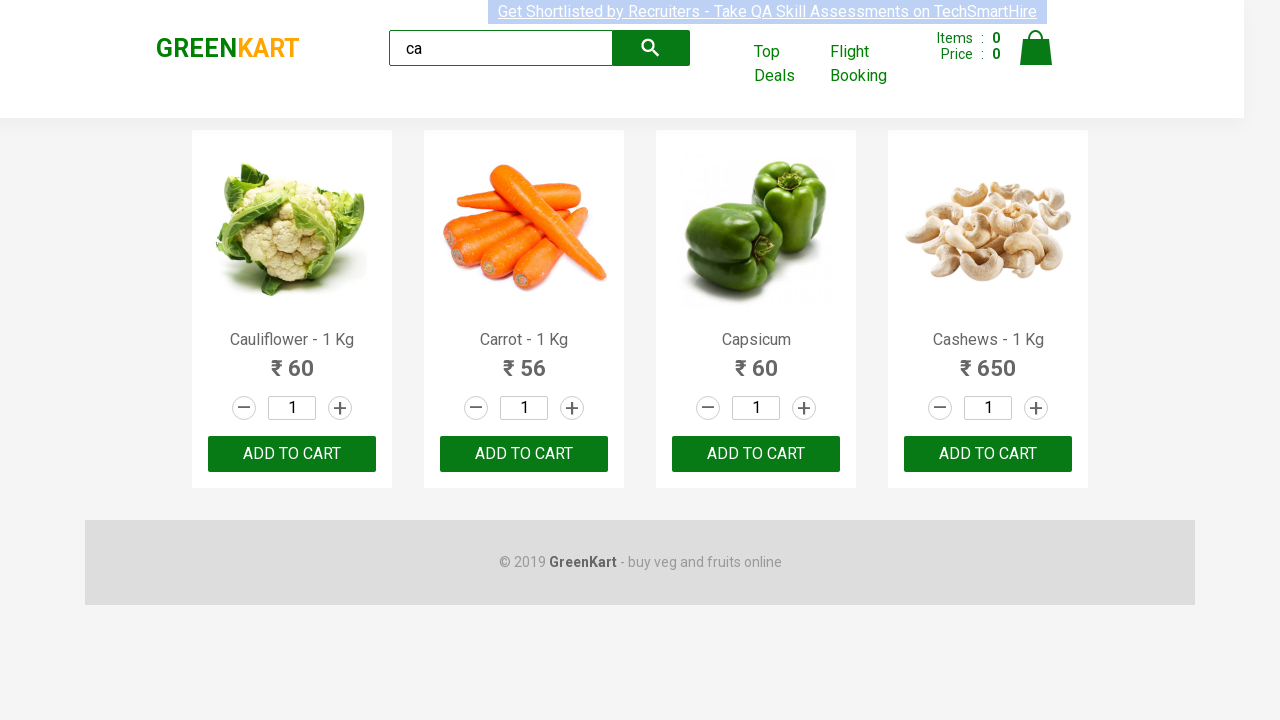

Clicked ADD TO CART on the third product at (756, 454) on .products .product >> nth=2 >> text=ADD TO CART
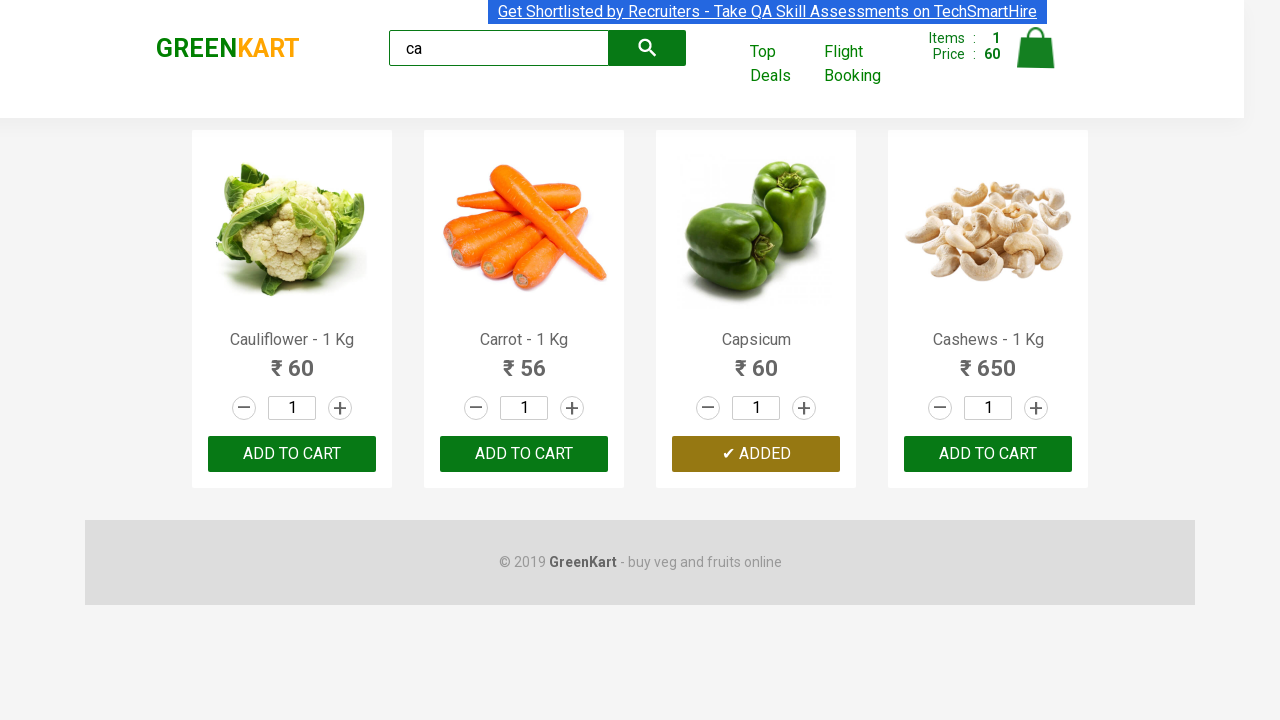

Retrieved product count: 4 products found
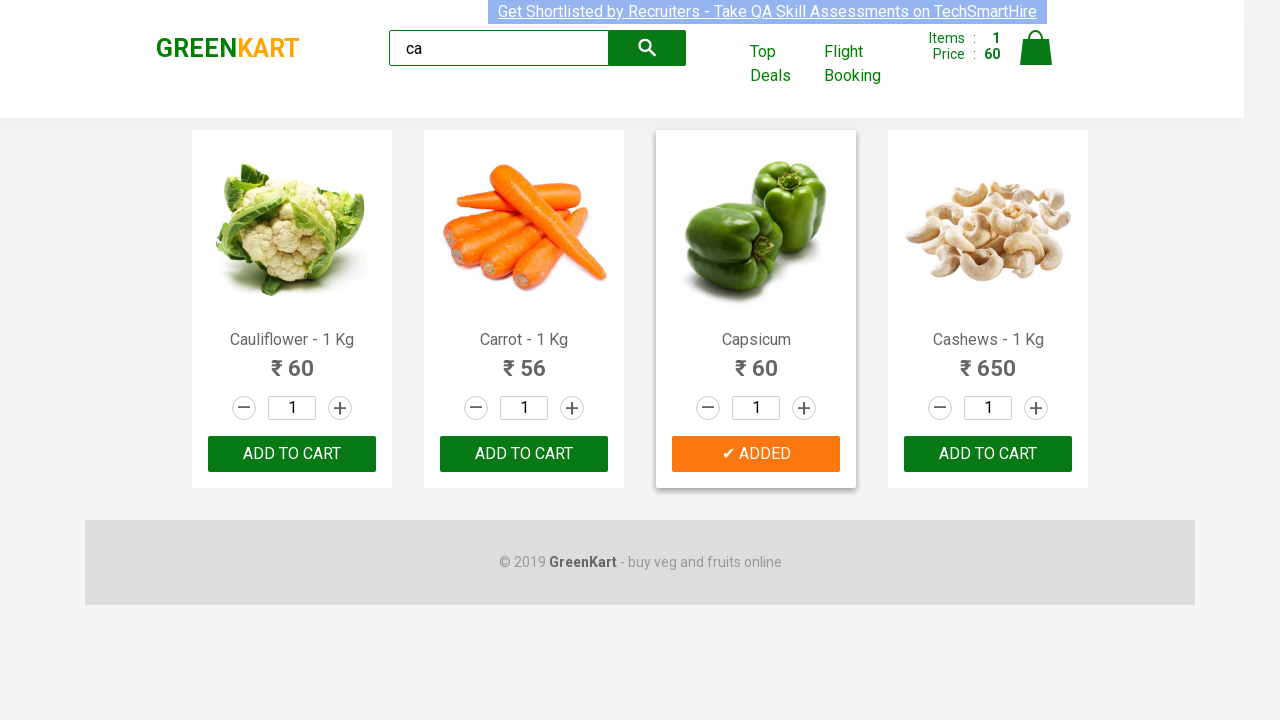

Retrieved product name at index 0: Cauliflower - 1 Kg
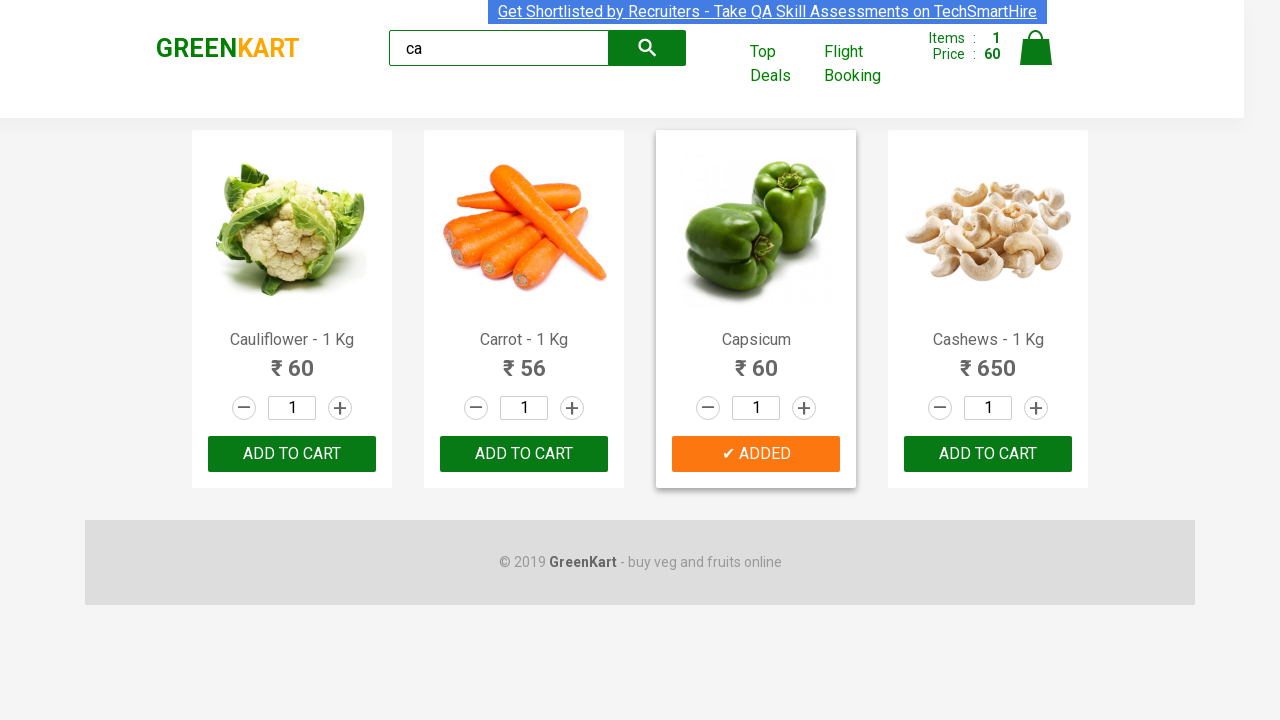

Retrieved product name at index 1: Carrot - 1 Kg
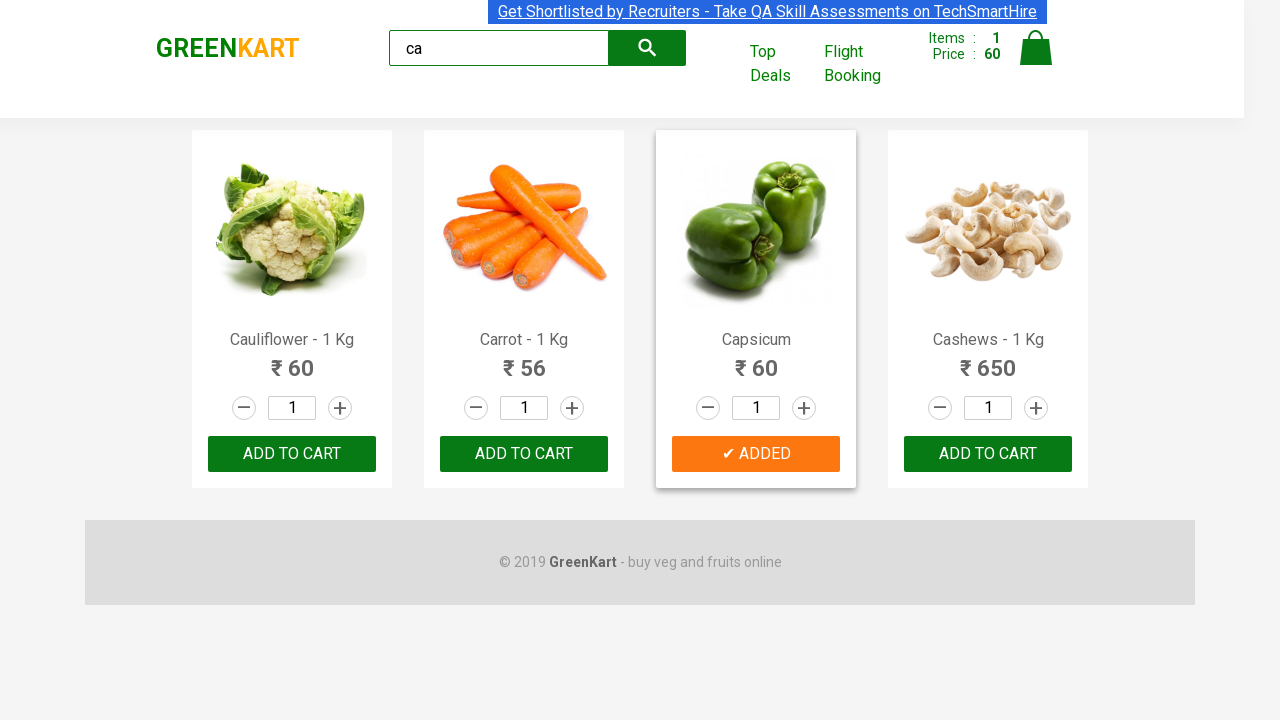

Retrieved product name at index 2: Capsicum
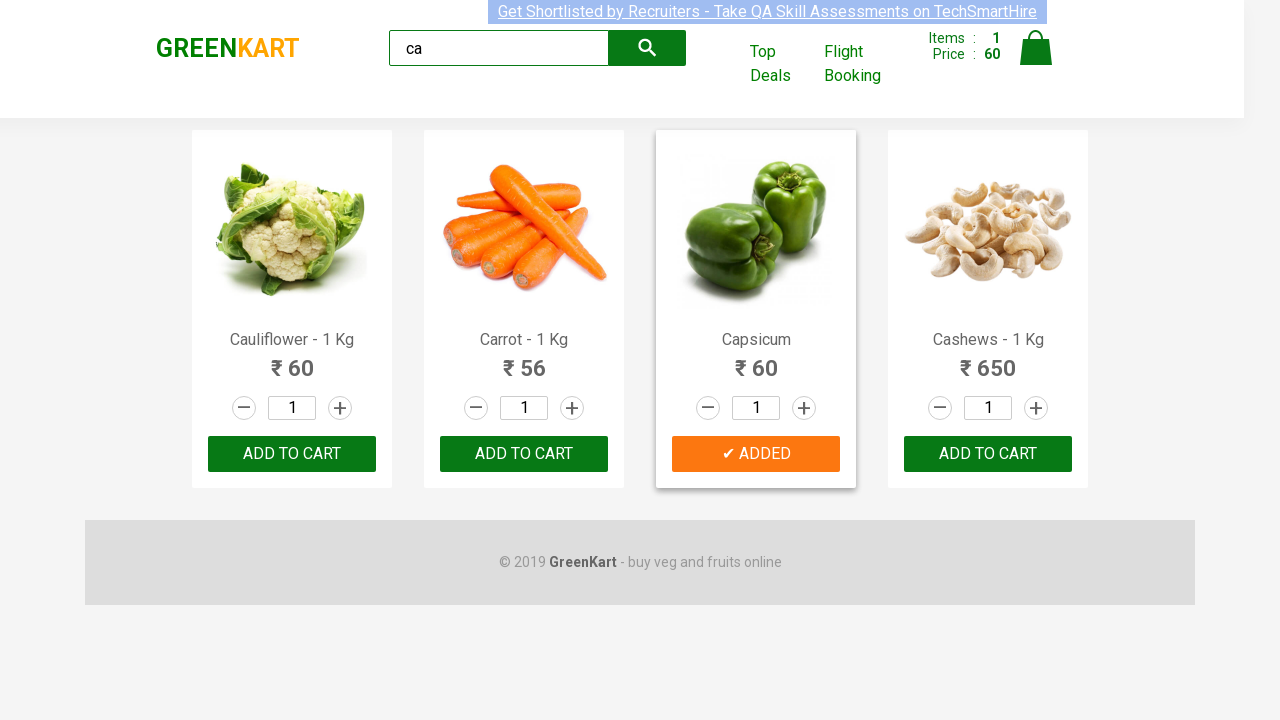

Retrieved product name at index 3: Cashews - 1 Kg
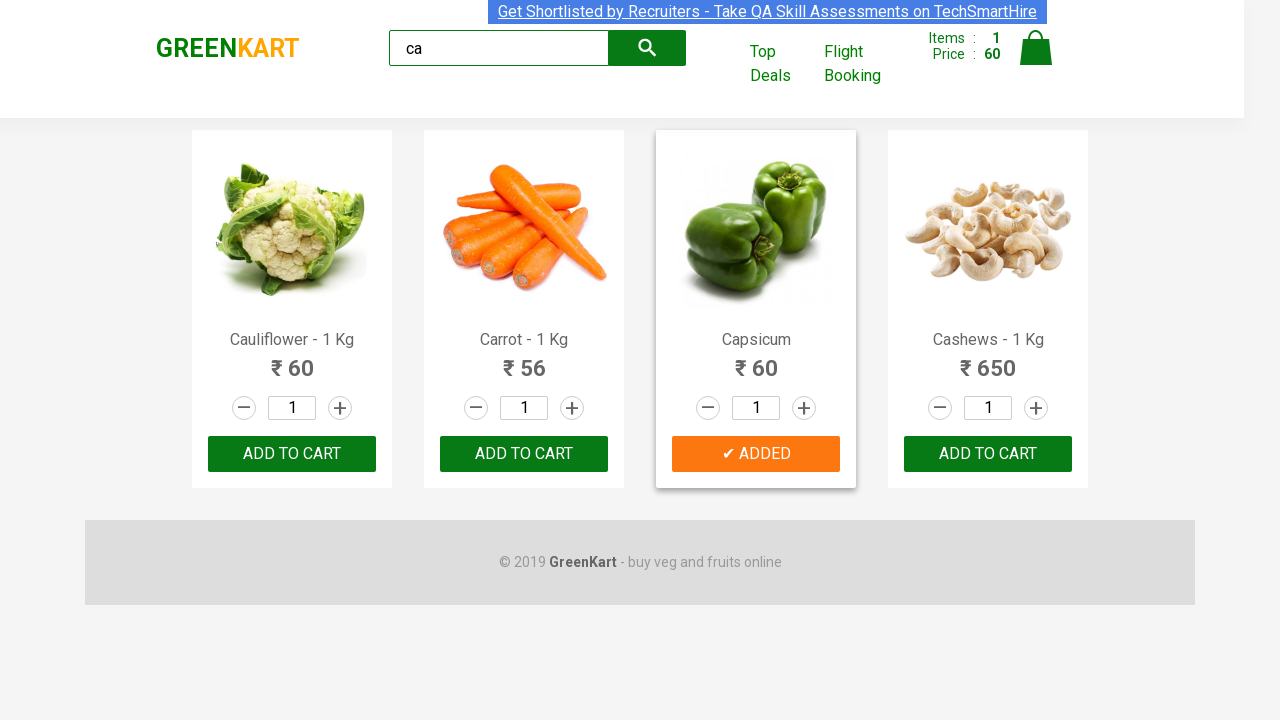

Found and clicked ADD TO CART button for Cashews product at (988, 454) on .products .product >> nth=3 >> button
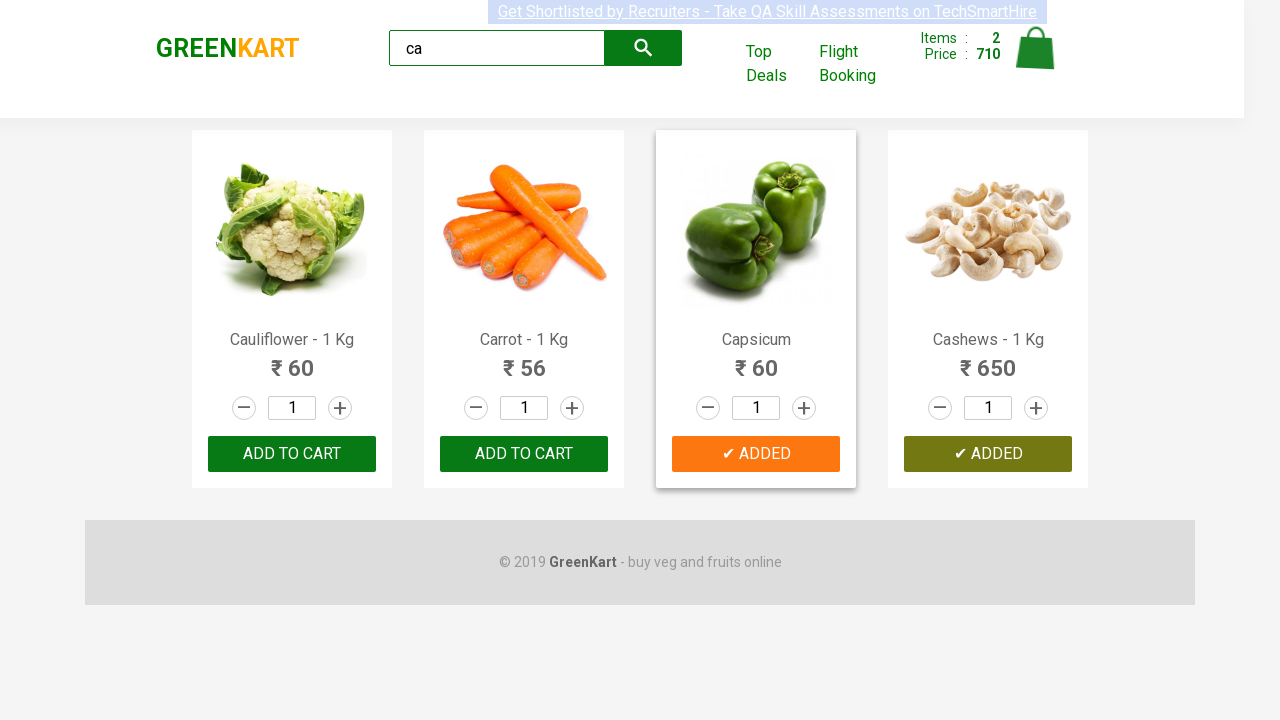

Retrieved brand text: GREENKART
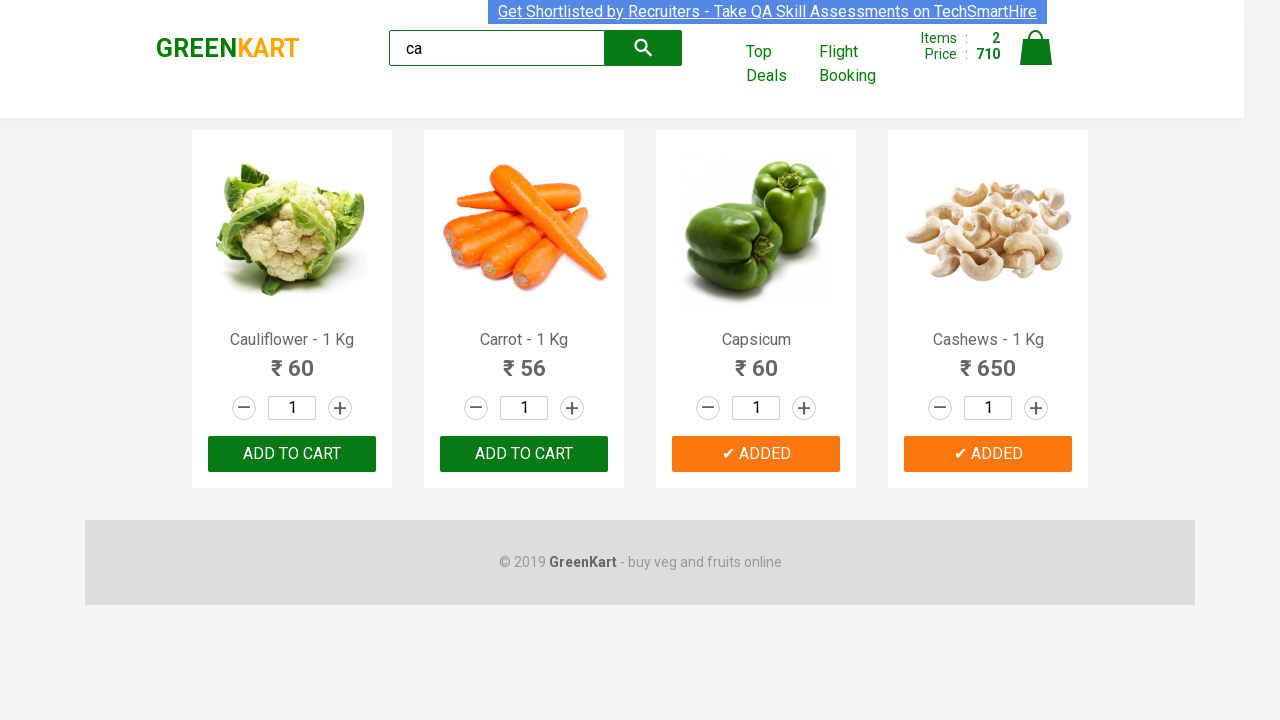

Clicked ADD TO CART on the third product again at (756, 454) on .products .product >> nth=2 >> text=ADD TO CART
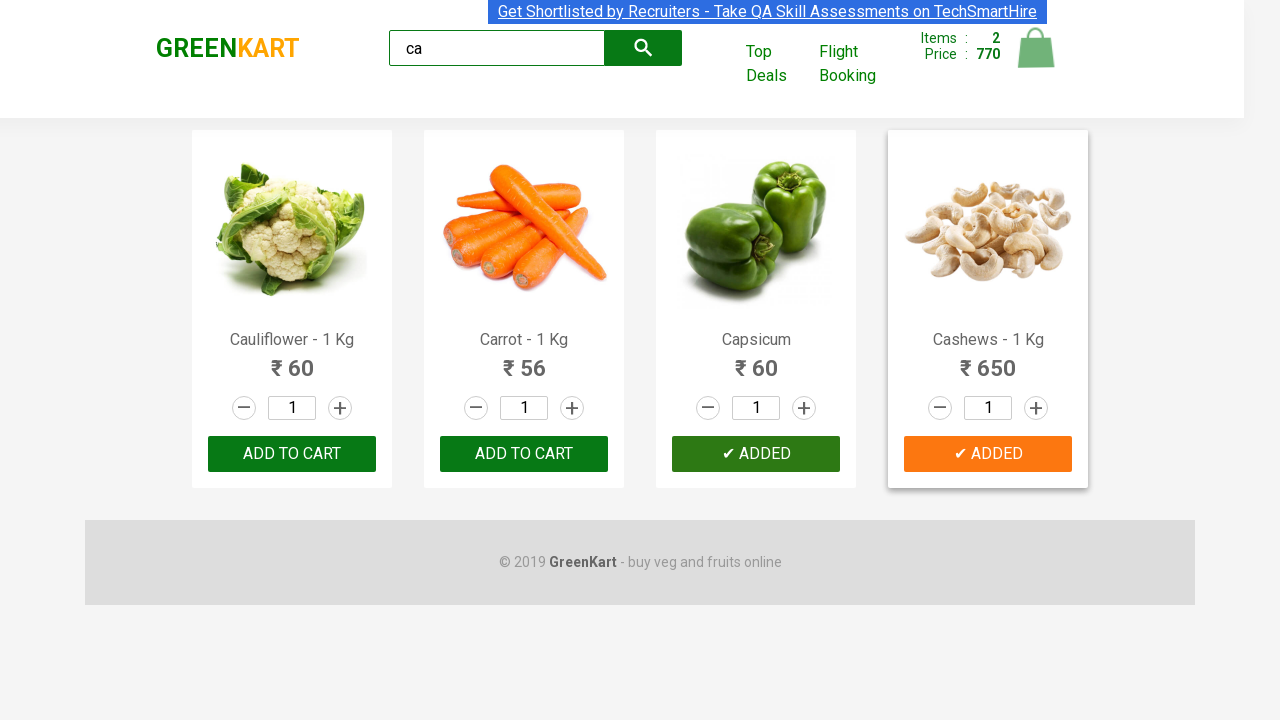

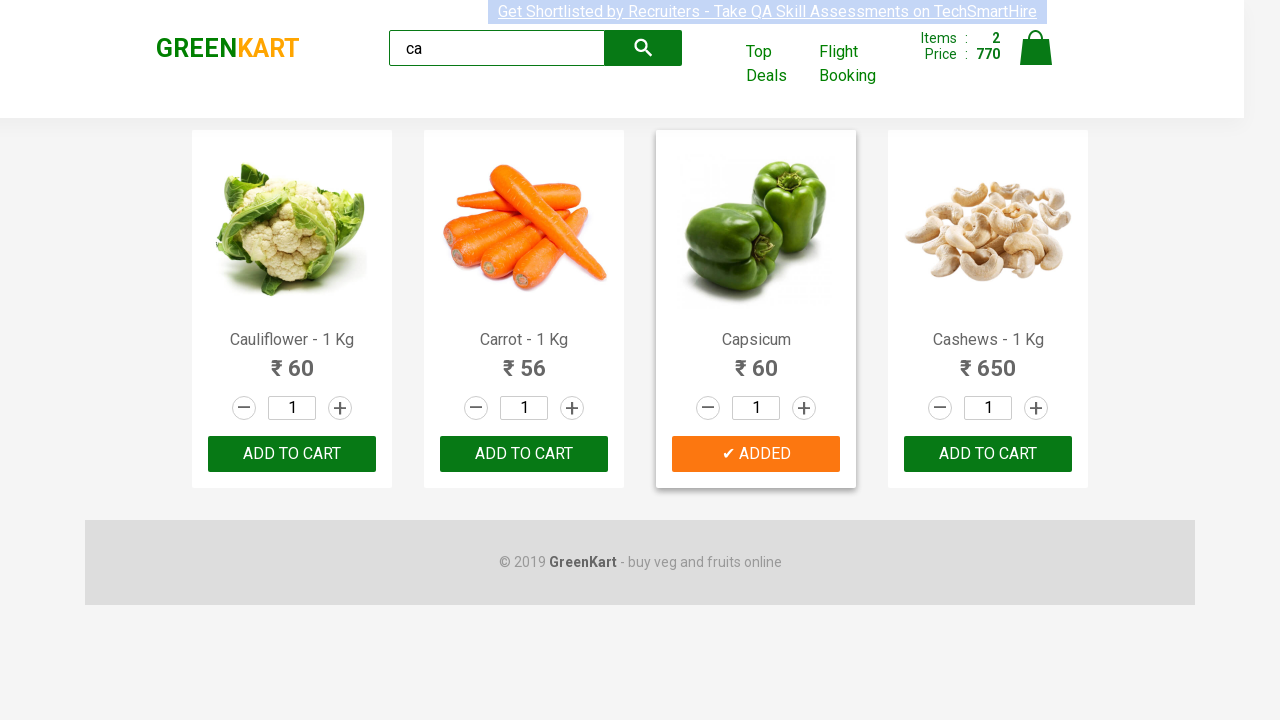